Tests multi-select dropdown functionality by selecting all available language options and verifying they can be selected

Starting URL: https://practice.cydeo.com/dropdown

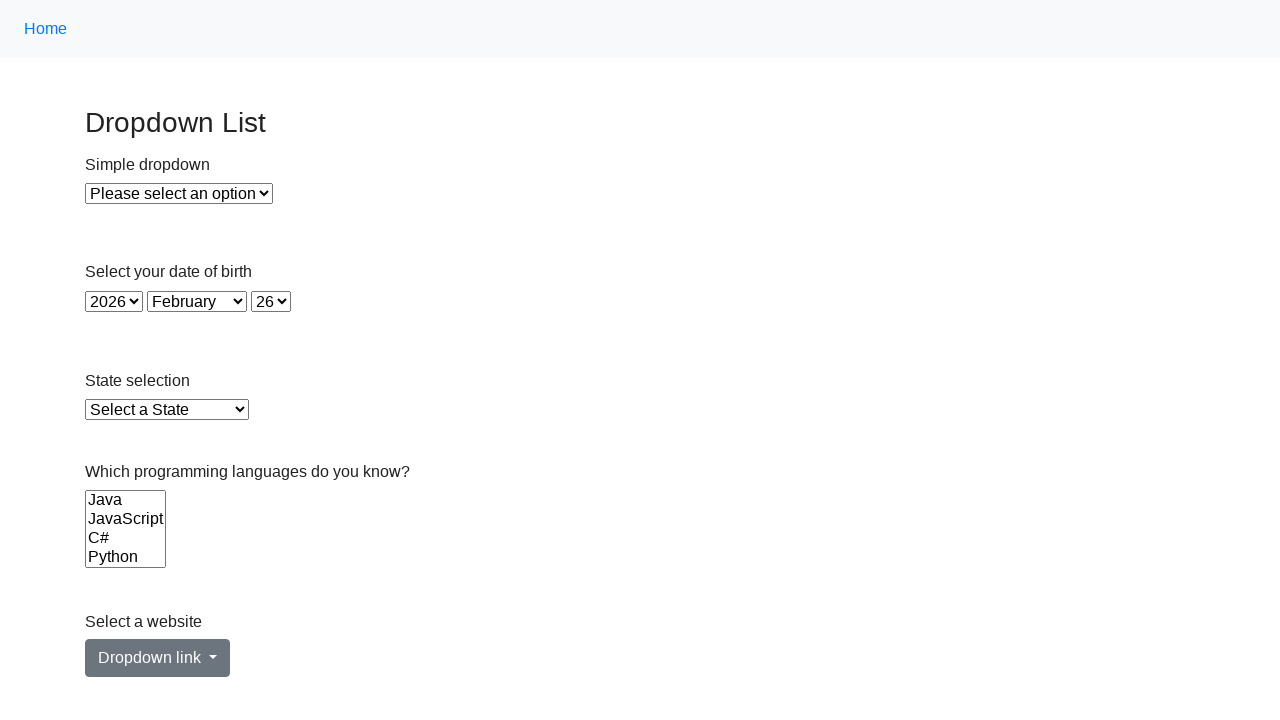

Located the multi-select dropdown for Languages
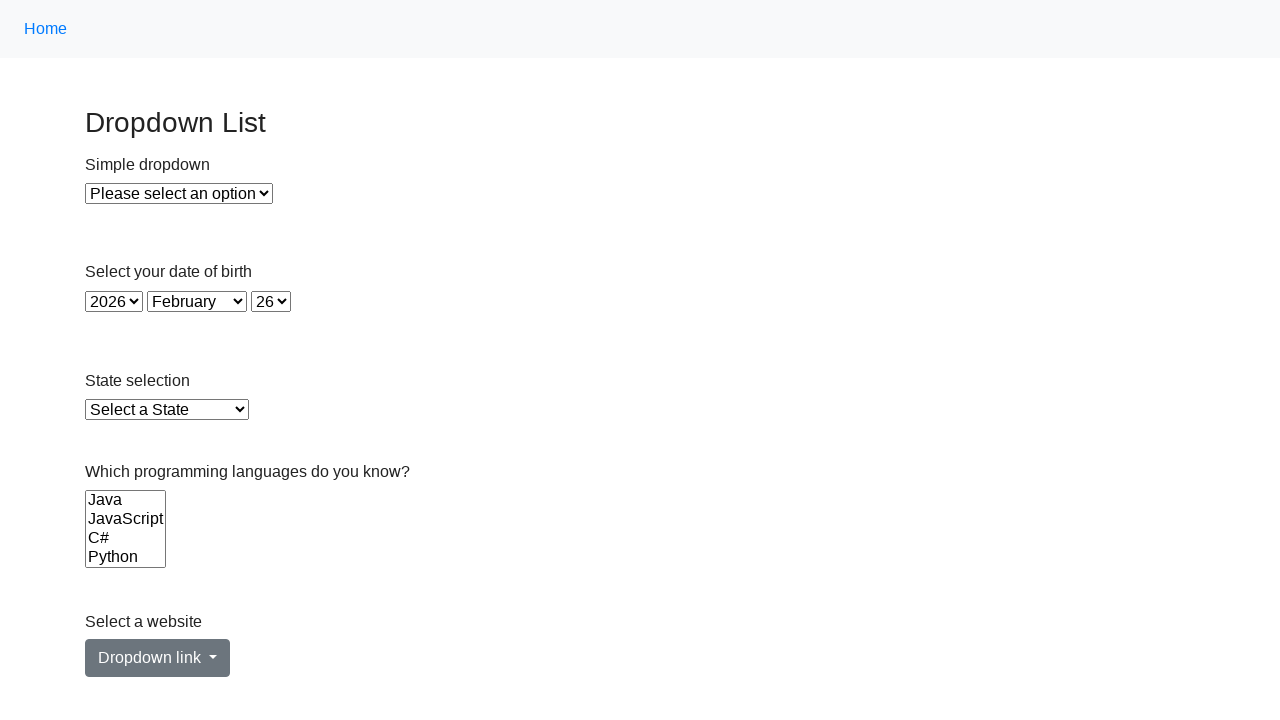

Retrieved all available language options from dropdown
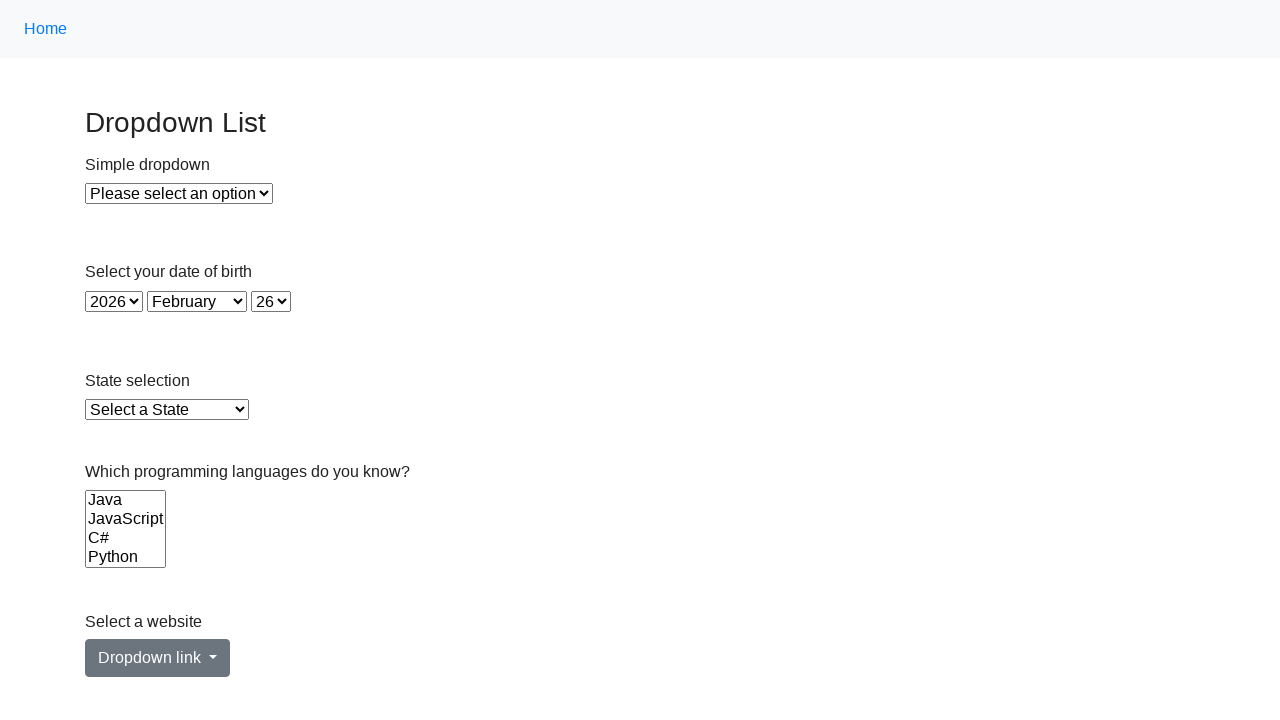

Selected language option: 'Java' on select[name='Languages']
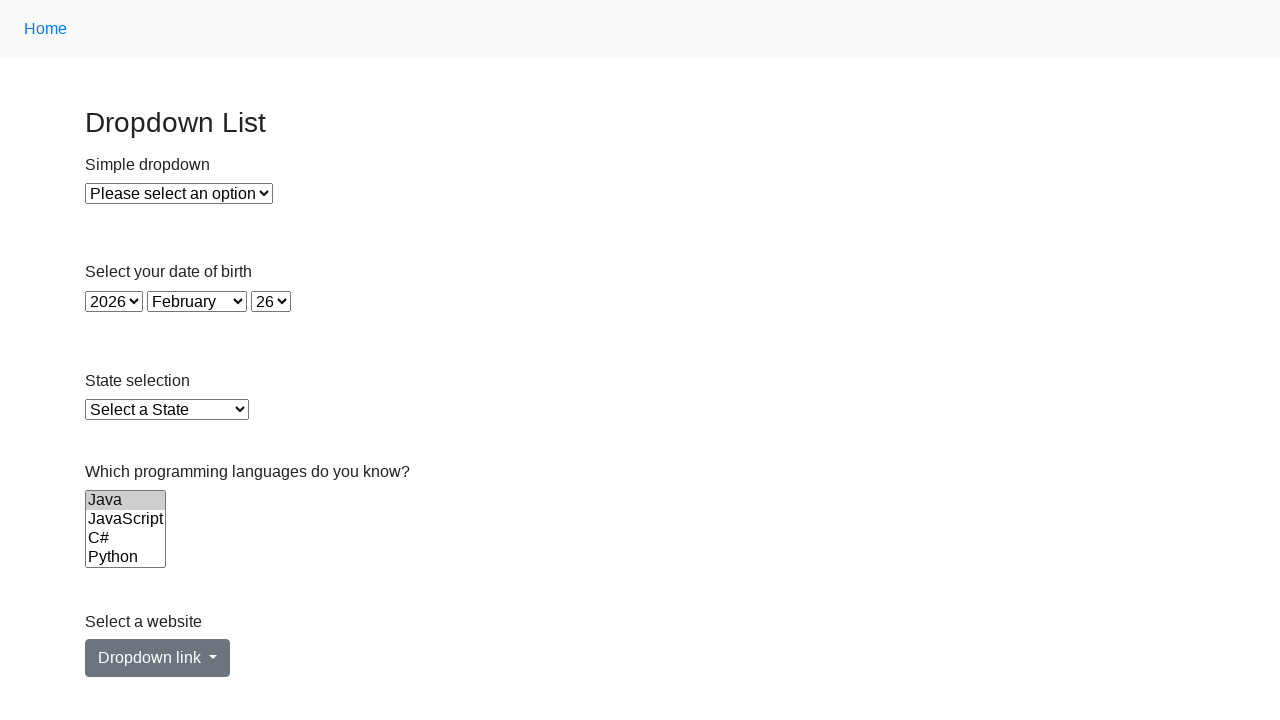

Selected language option: 'JavaScript' on select[name='Languages']
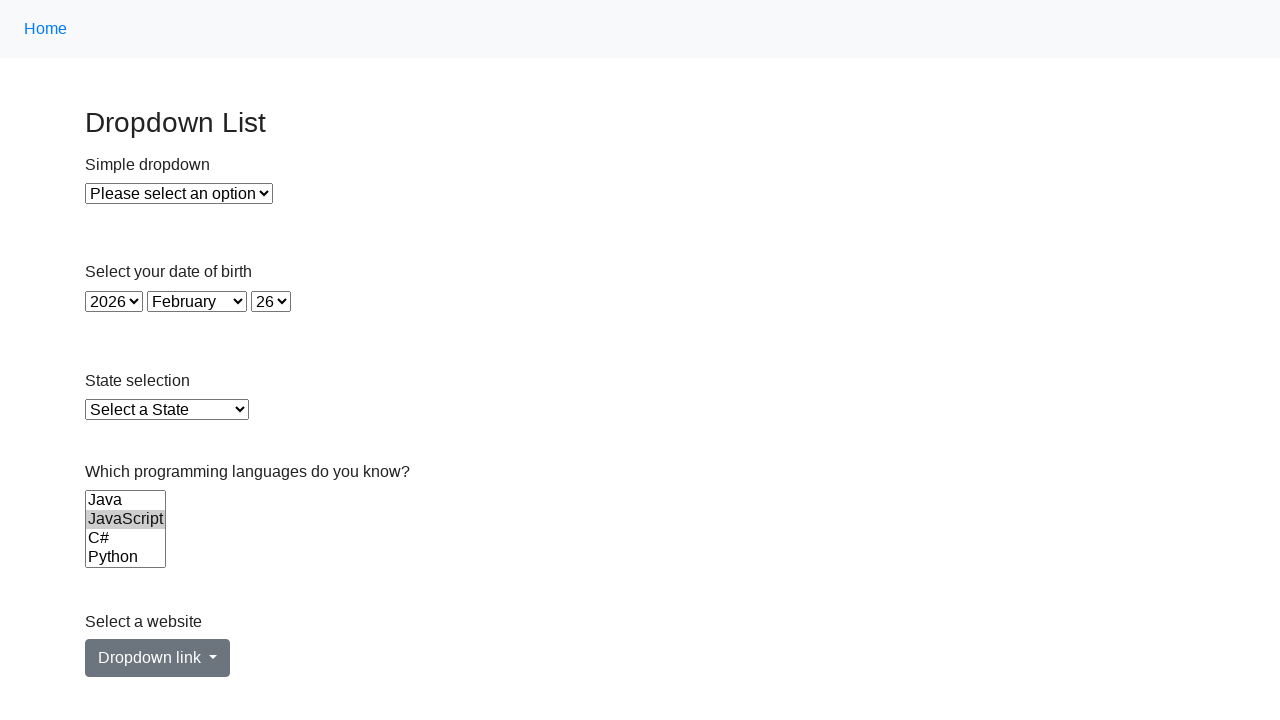

Selected language option: 'C#' on select[name='Languages']
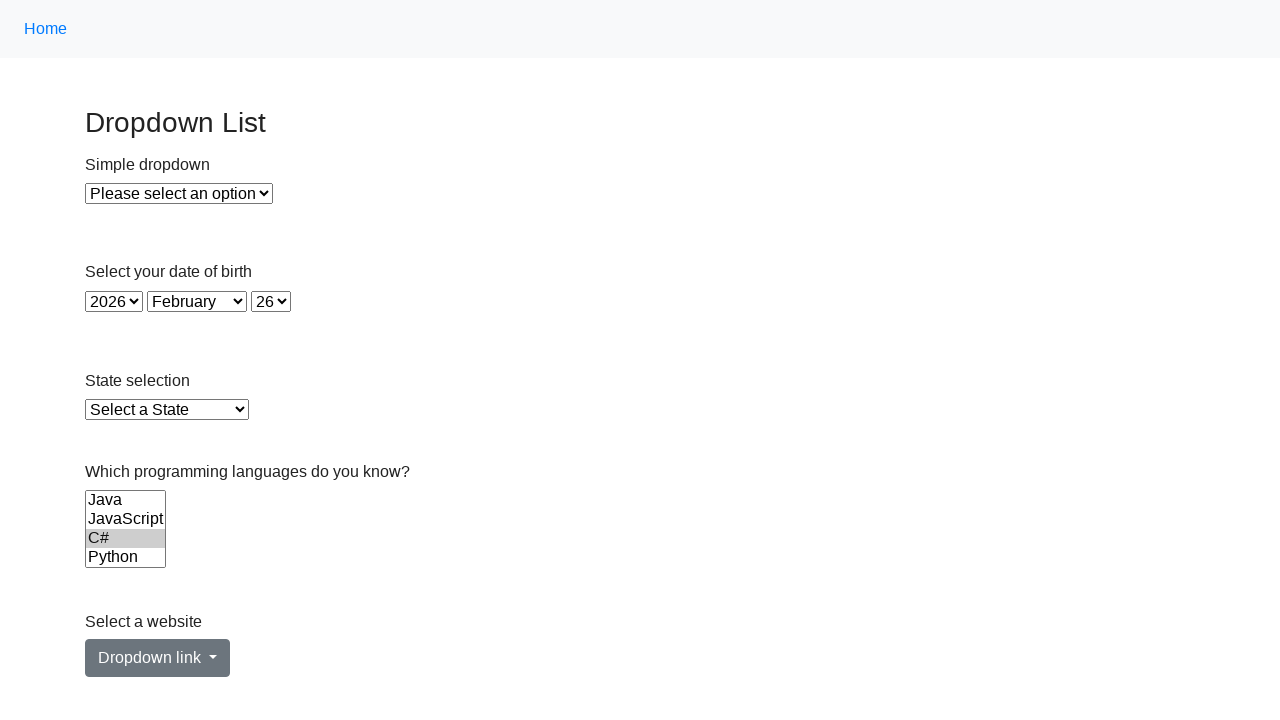

Selected language option: 'Python' on select[name='Languages']
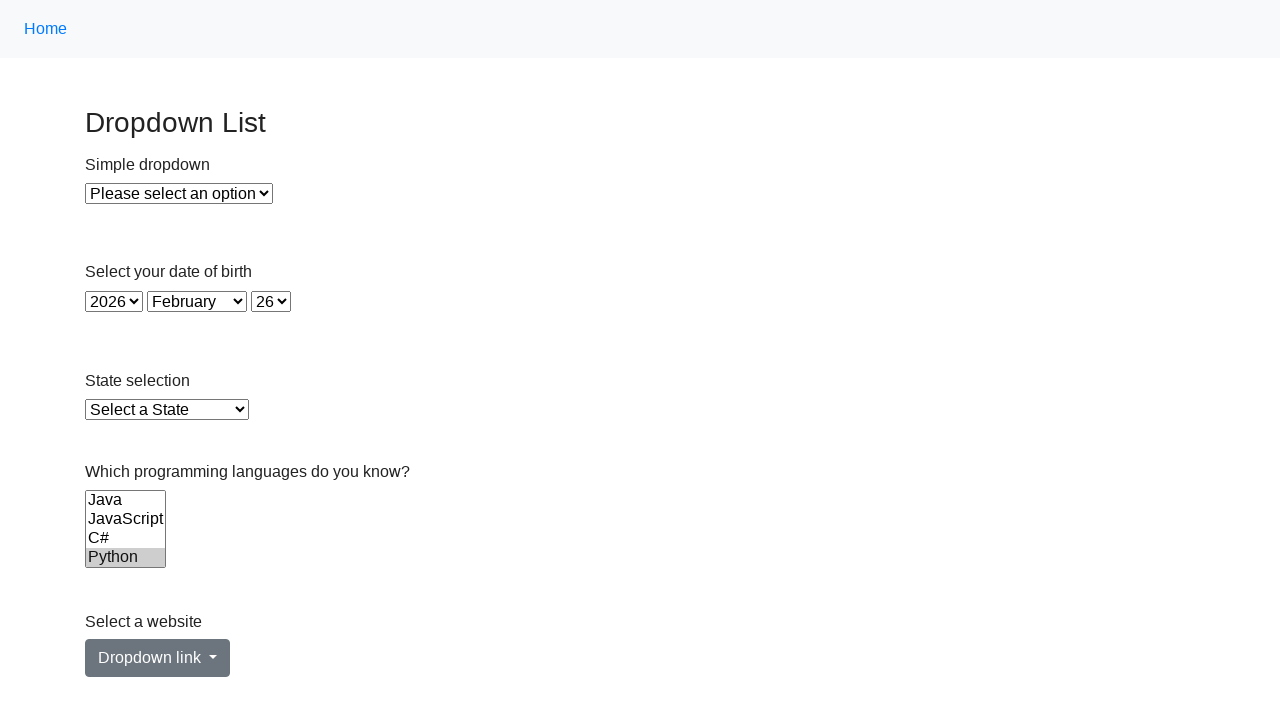

Selected language option: 'Ruby' on select[name='Languages']
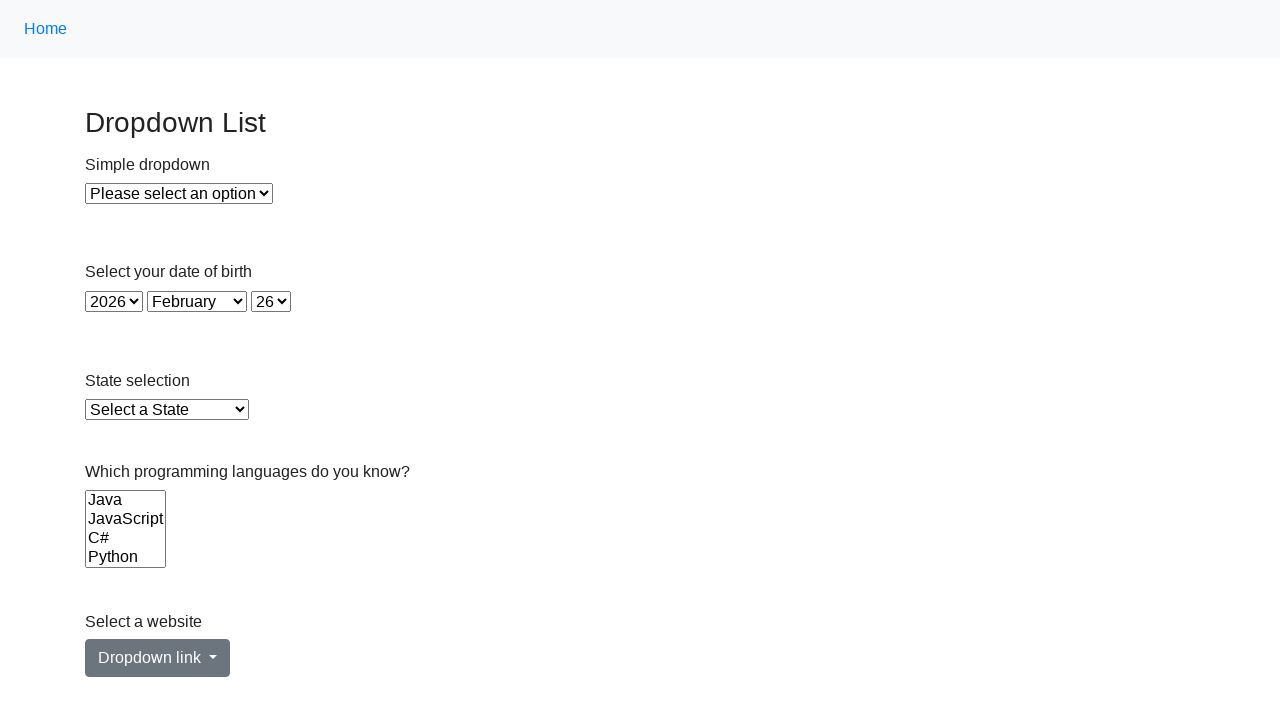

Selected language option: 'C' on select[name='Languages']
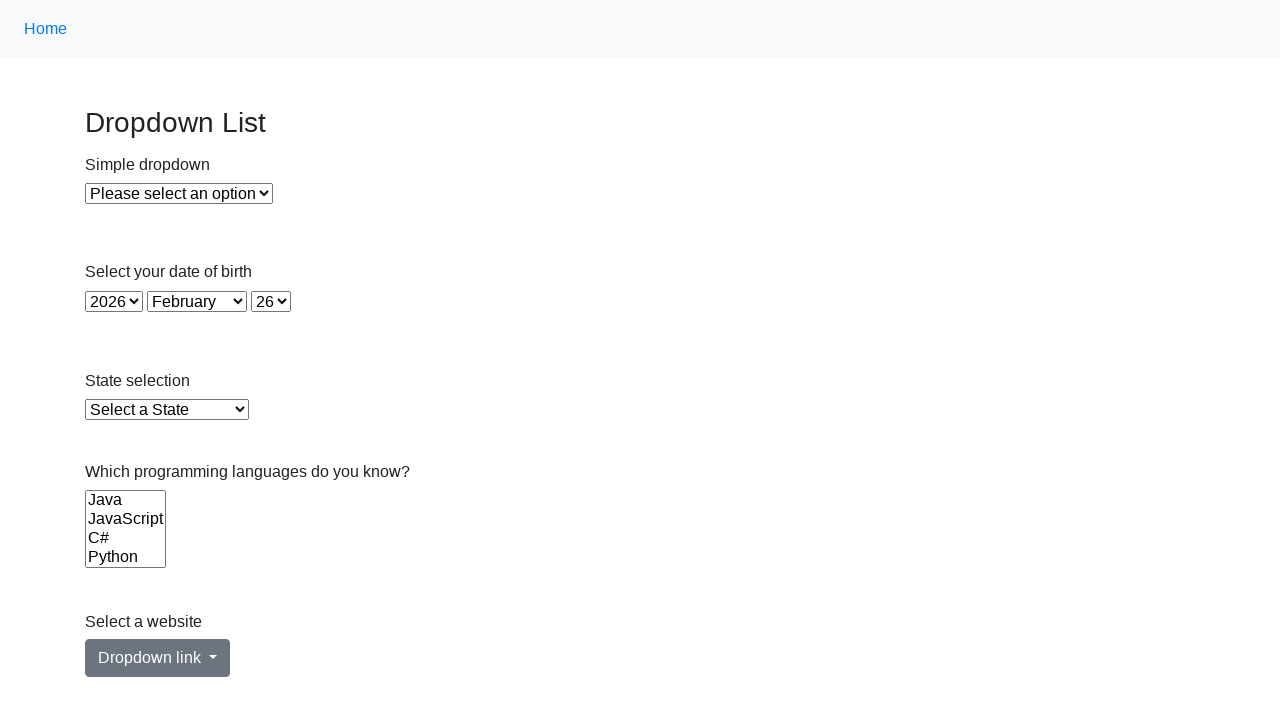

Retrieved all checked/selected options for verification
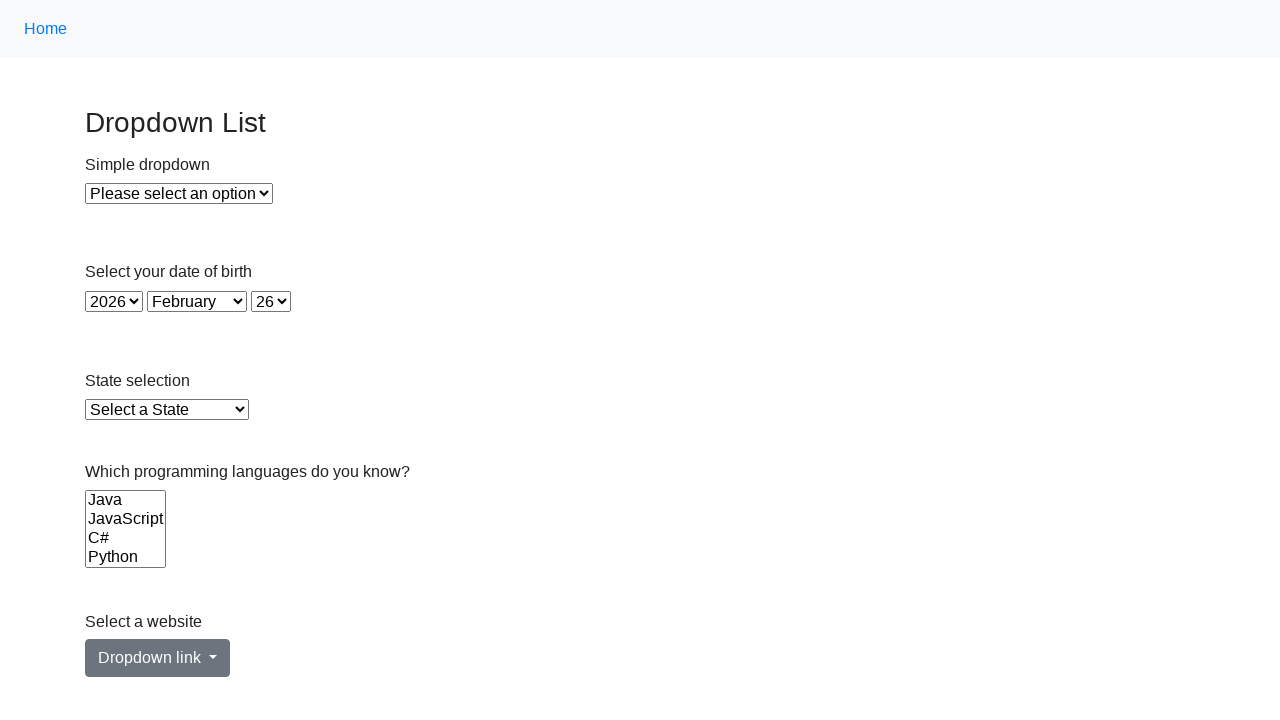

Verified selected option exists
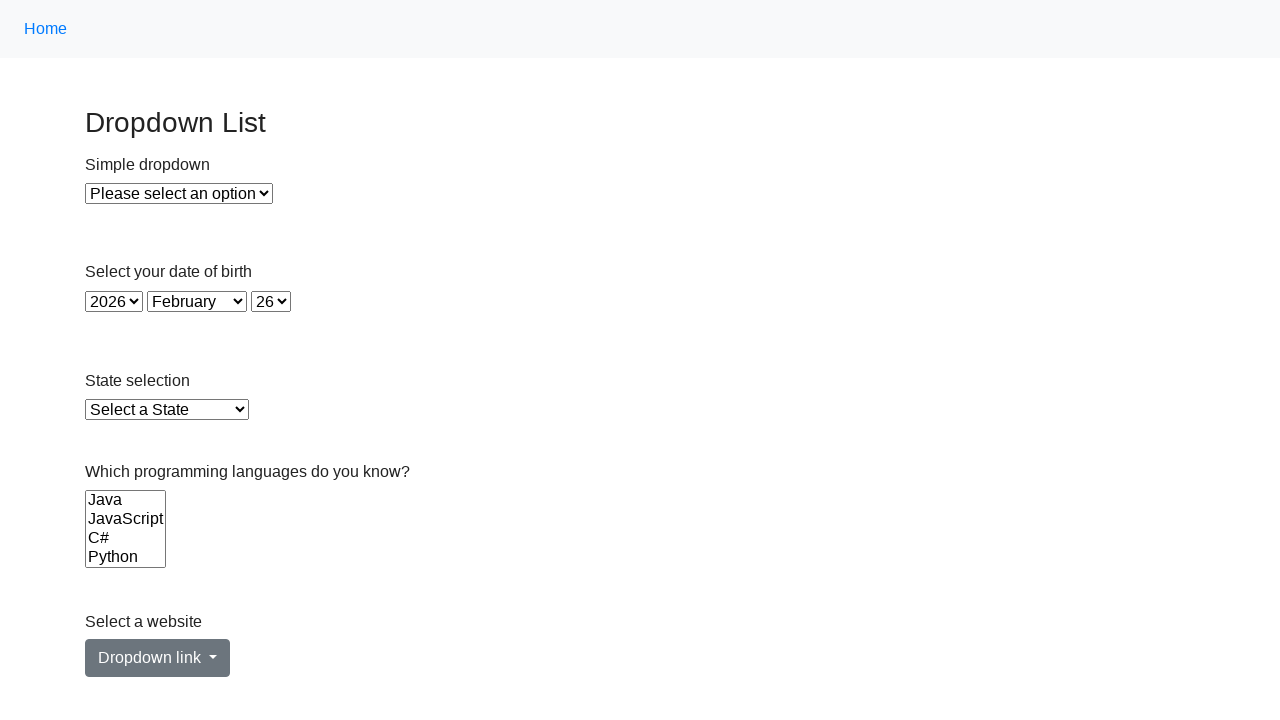

Re-selected language option: 'Java' on select[name='Languages']
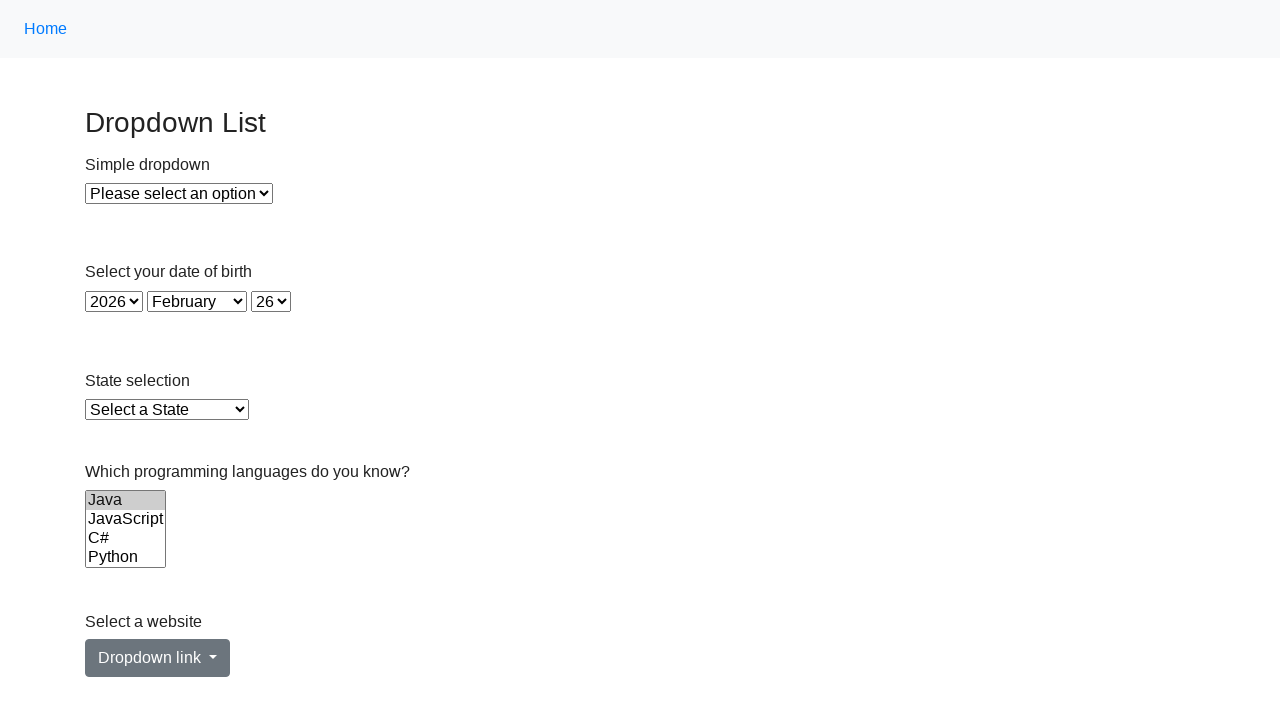

Re-selected language option: 'JavaScript' on select[name='Languages']
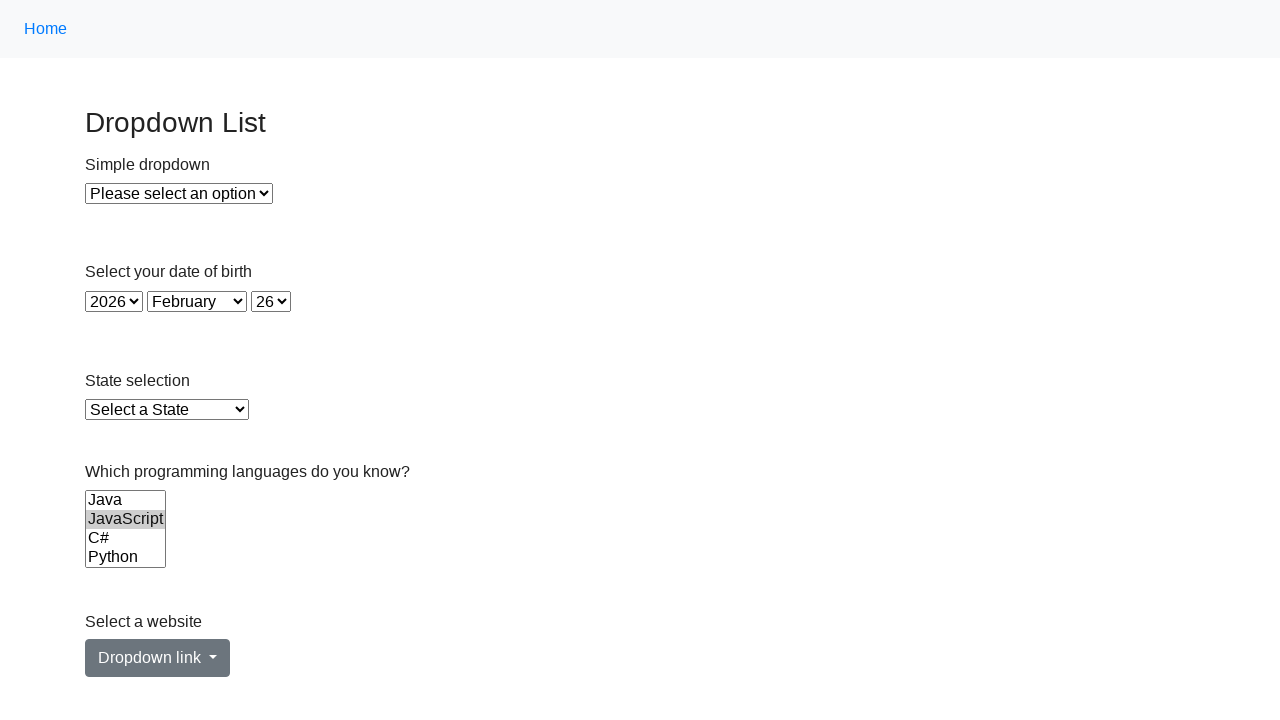

Re-selected language option: 'C#' on select[name='Languages']
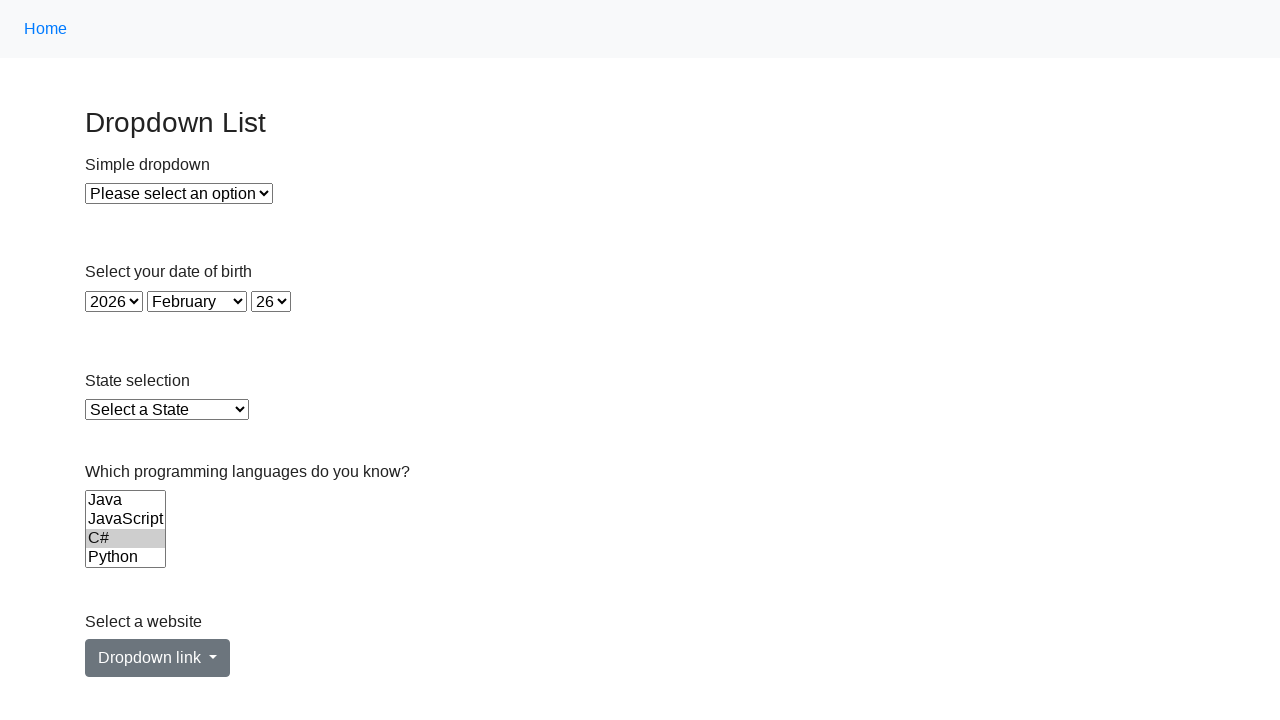

Re-selected language option: 'Python' on select[name='Languages']
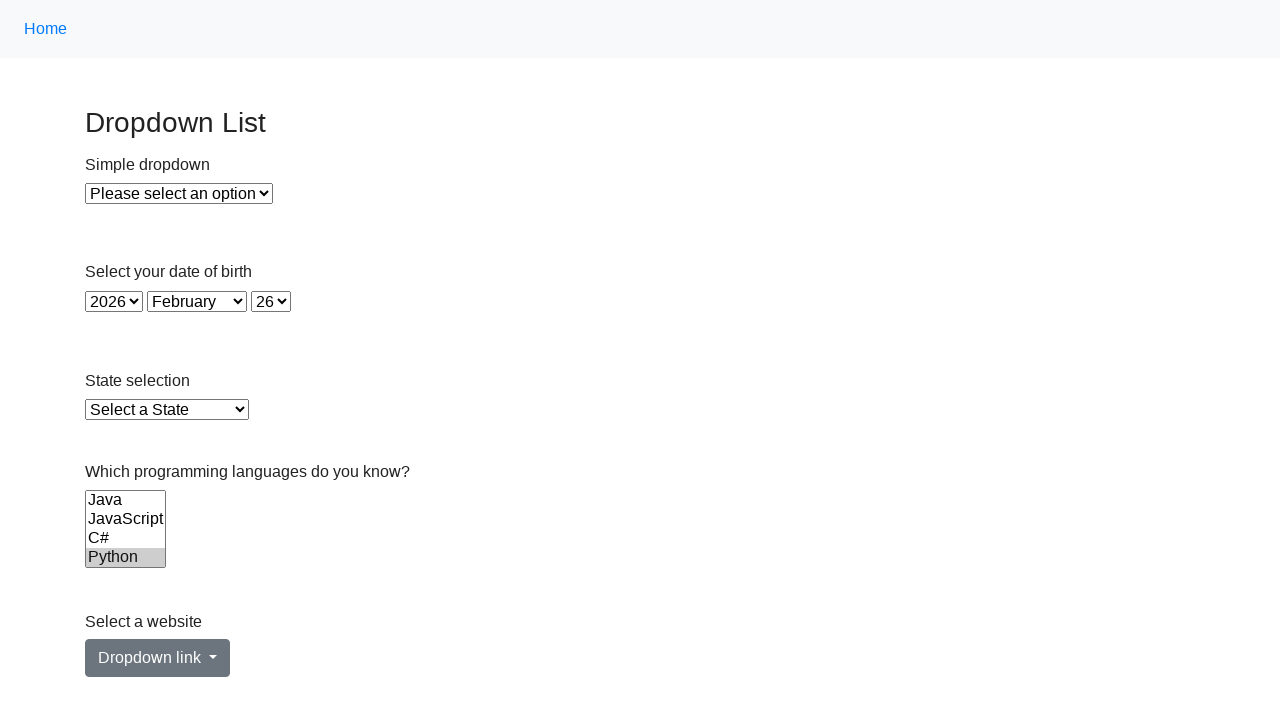

Re-selected language option: 'Ruby' on select[name='Languages']
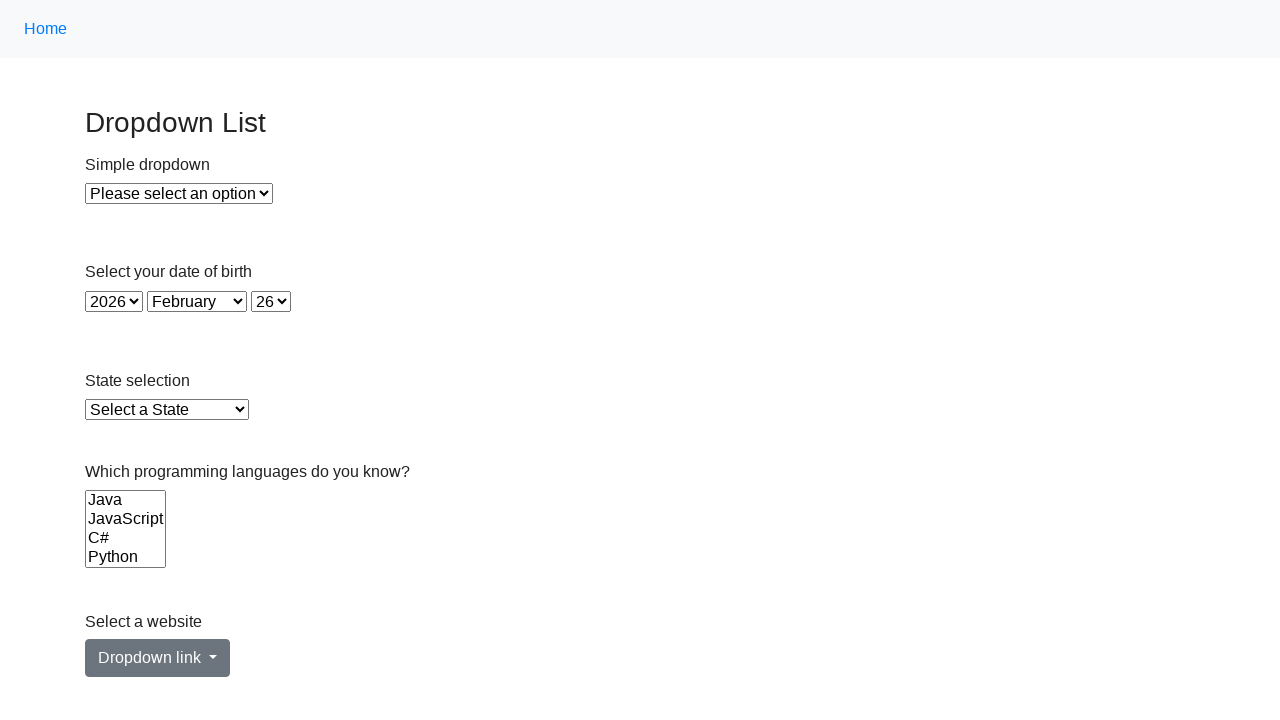

Re-selected language option: 'C' on select[name='Languages']
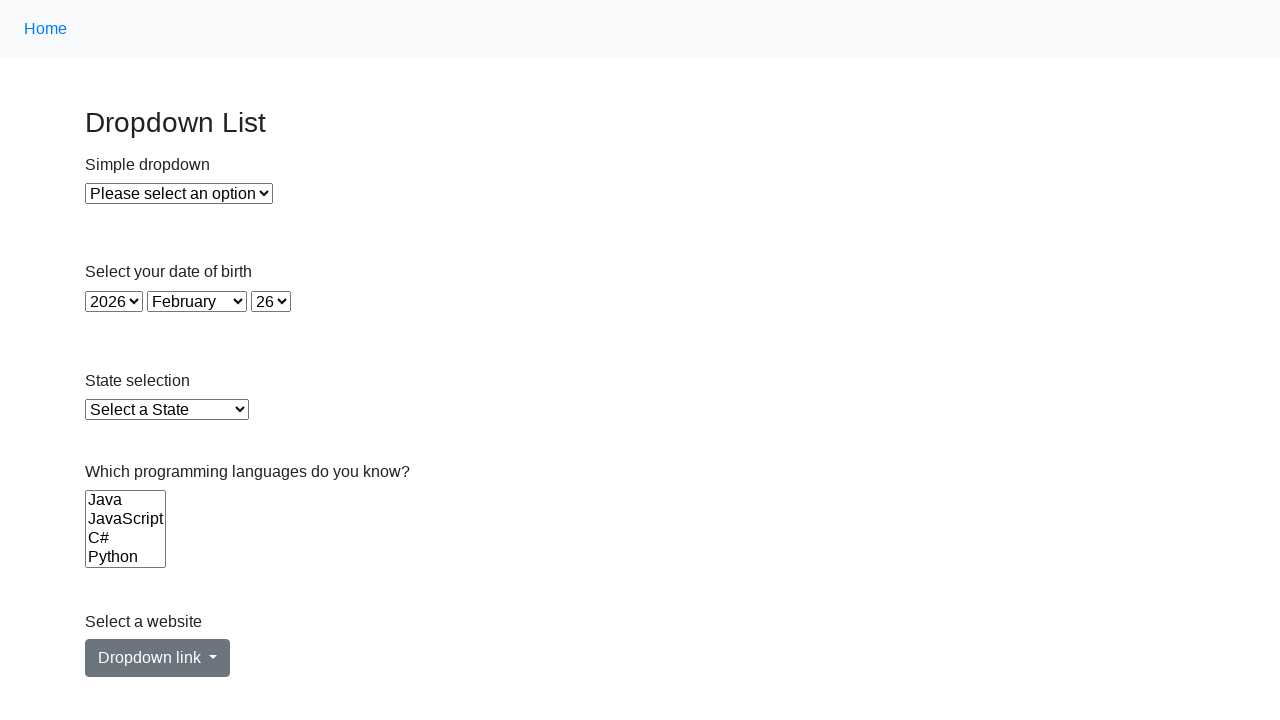

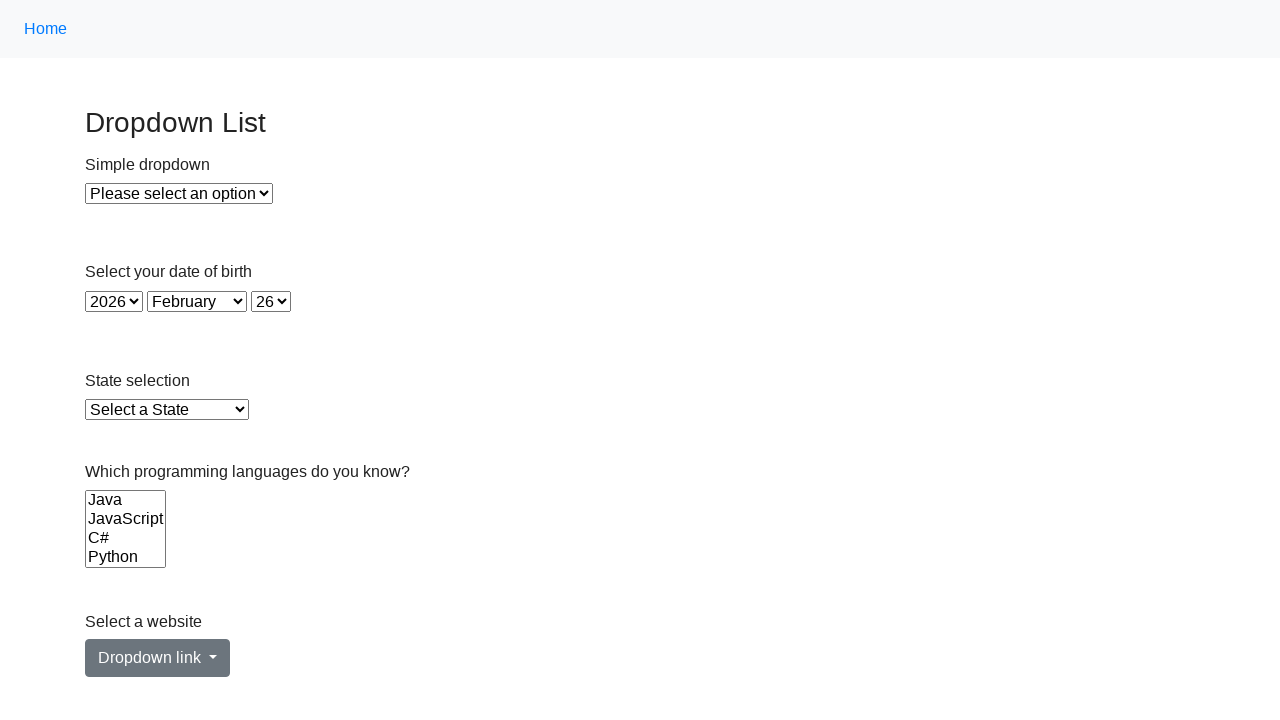